Tests a text box form by filling in Full Name, Email, Current Address, and Permanent Address fields, submitting the form, and verifying the output displays the entered values correctly.

Starting URL: https://demoqa.com/text-box

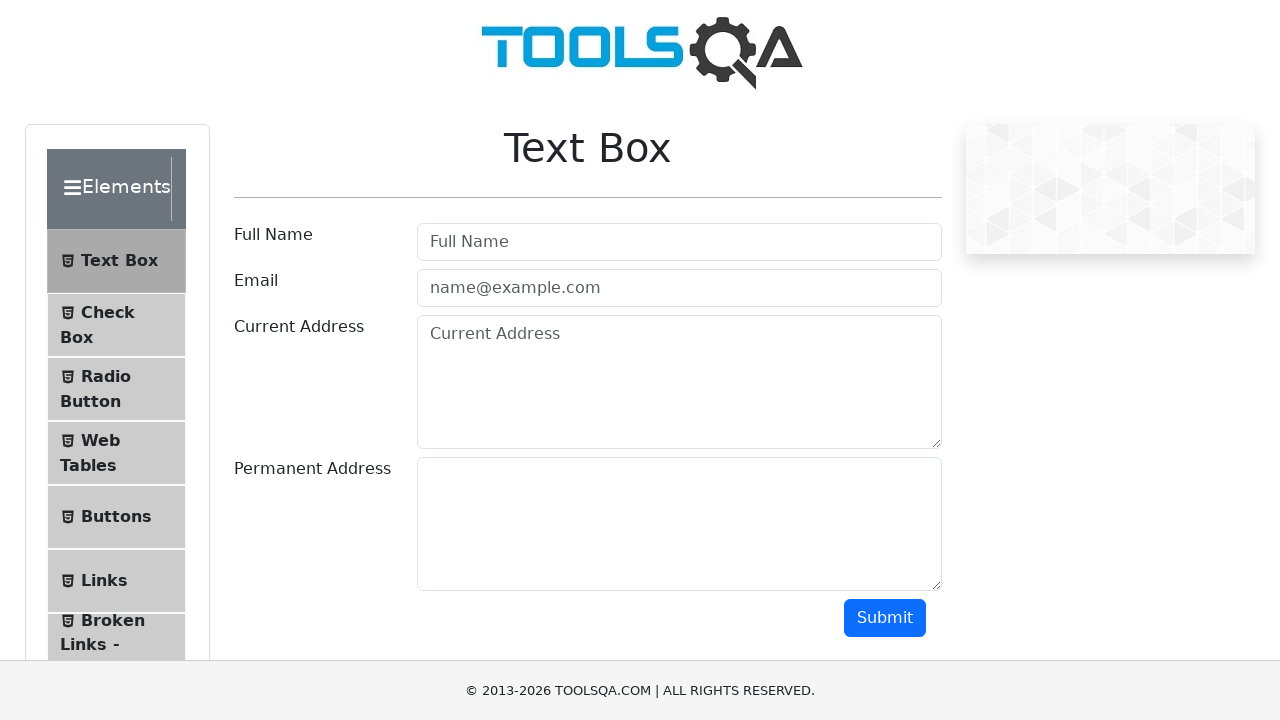

Filled Full Name field with 'Chadaev Erlan' on #userName
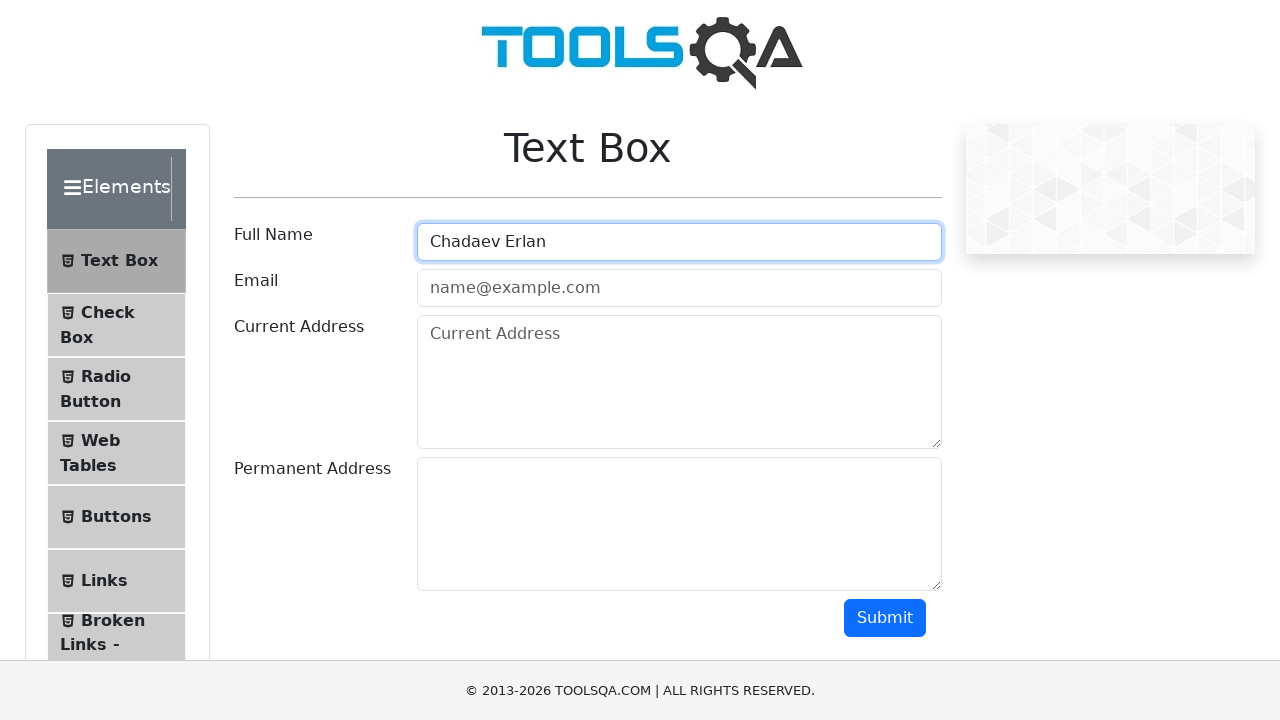

Filled Email field with 'bekowa123@gmail.com' on #userEmail
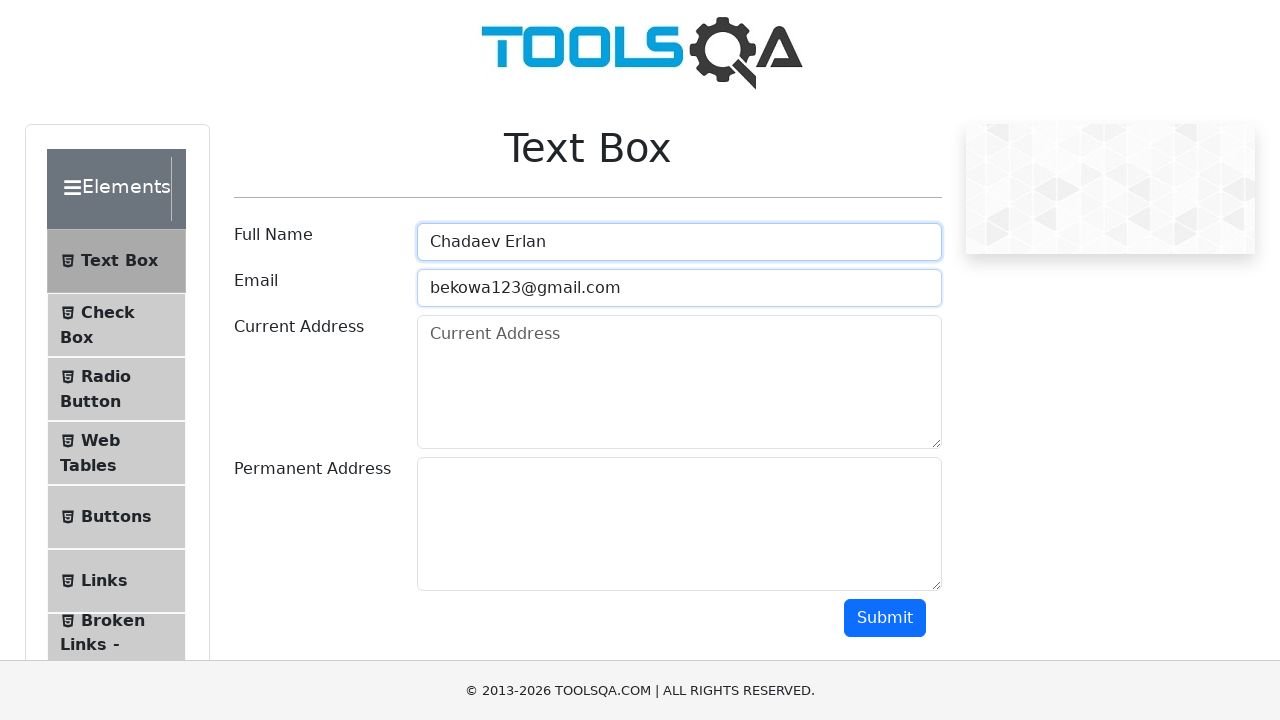

Filled Current Address field with 'Bishkek' on #currentAddress
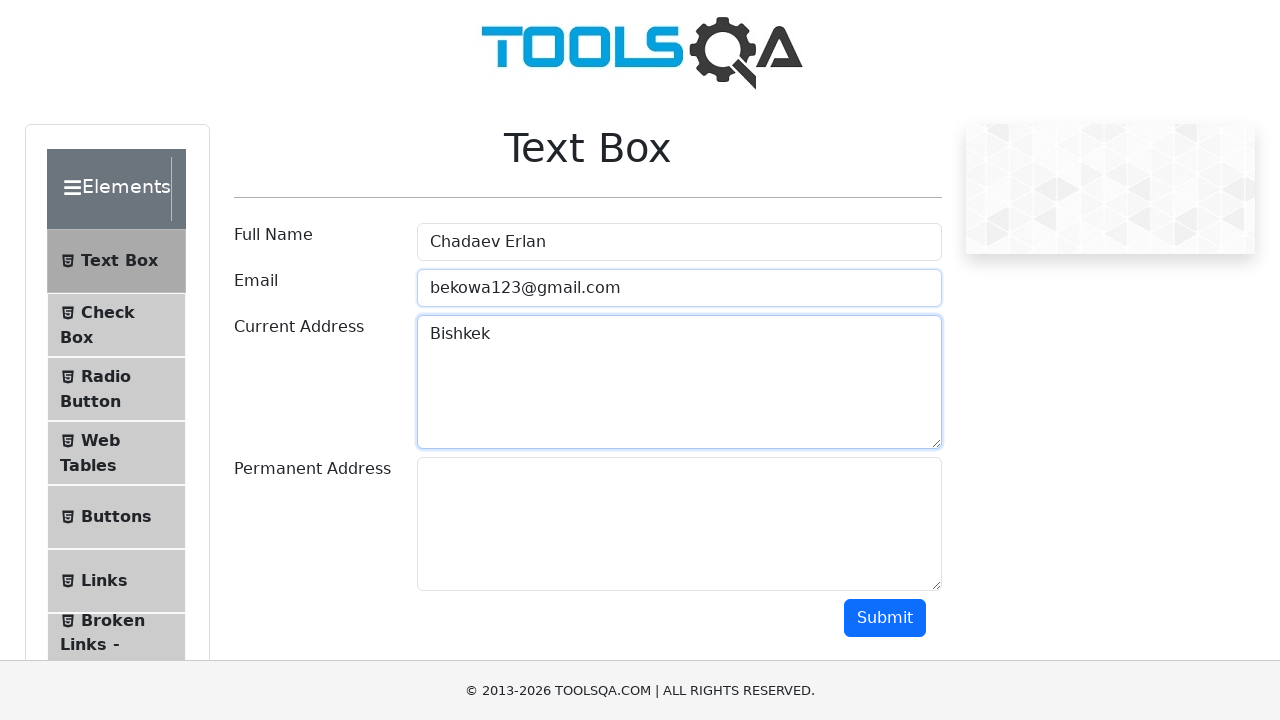

Filled Permanent Address field with 'Karakol' on #permanentAddress
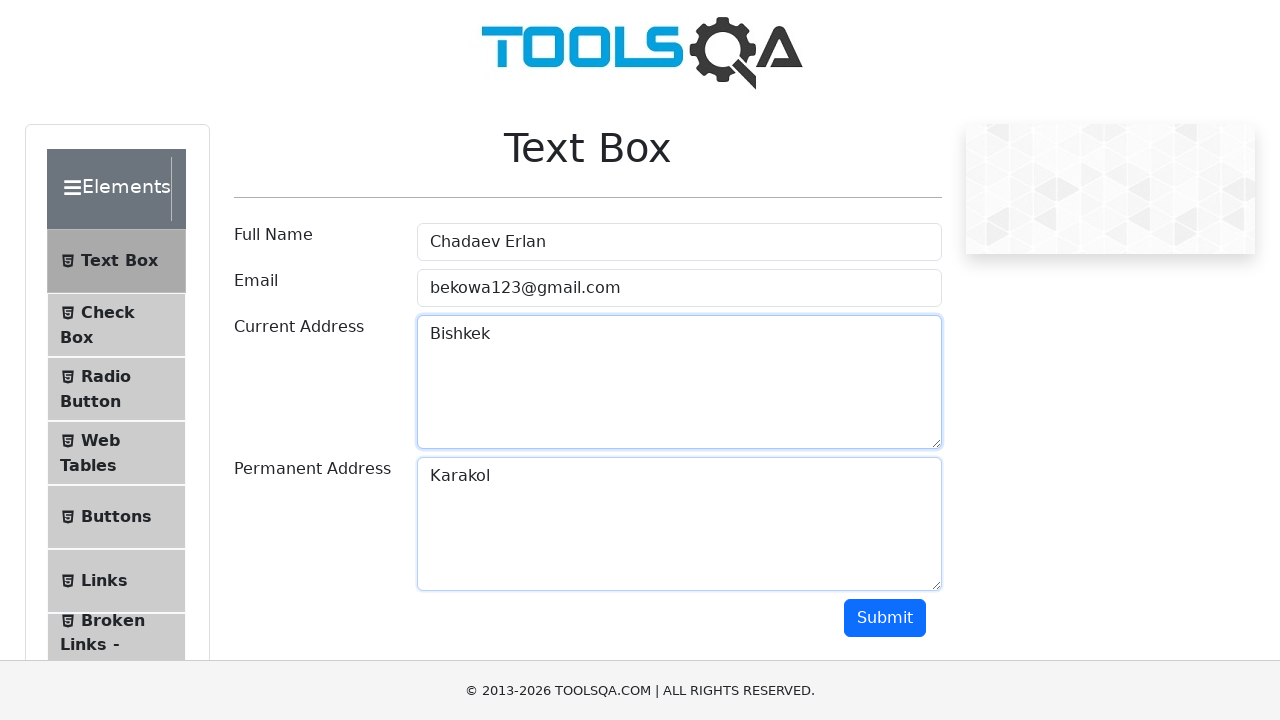

Scrolled down 350 pixels to reveal Submit button
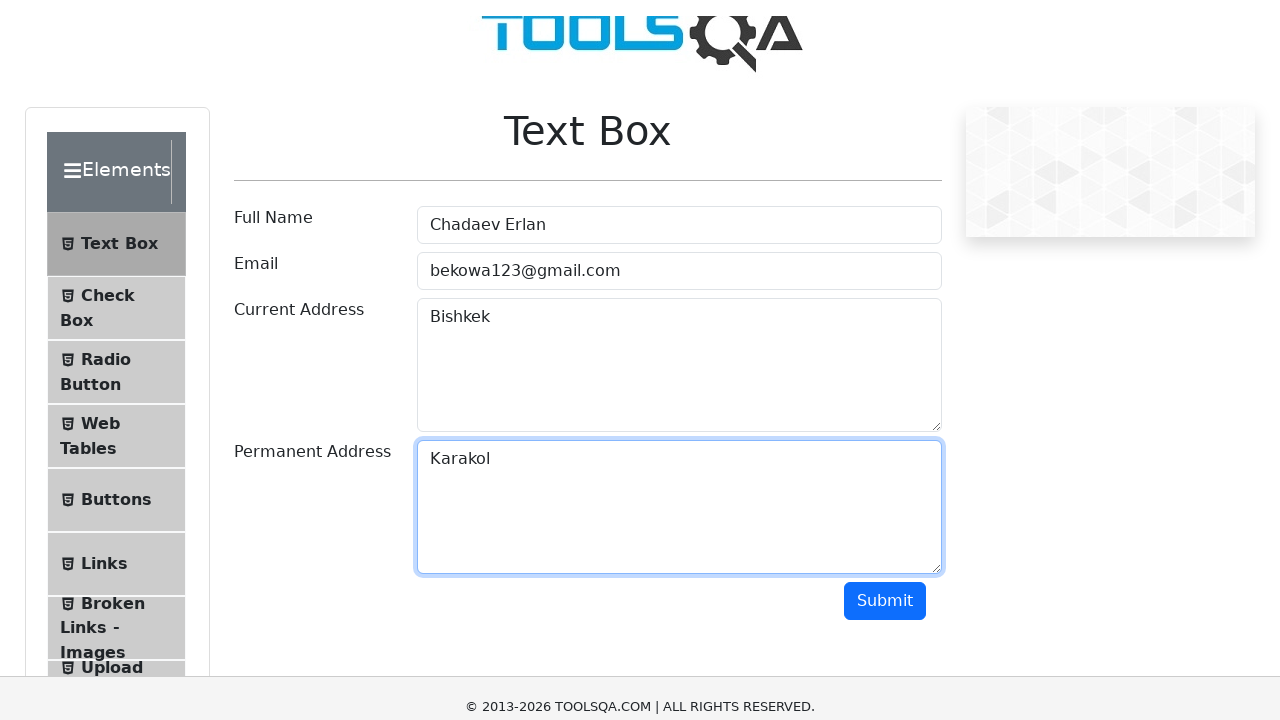

Clicked Submit button to submit the form at (885, 268) on #submit
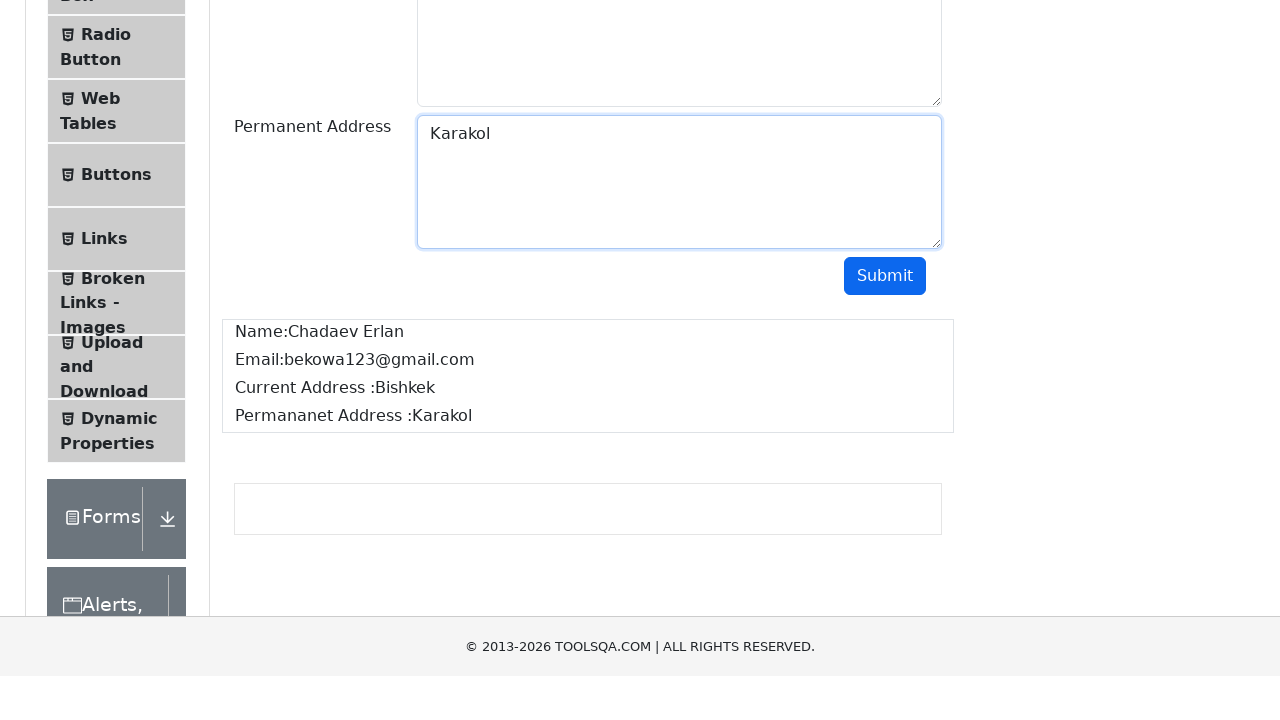

Output section loaded on page
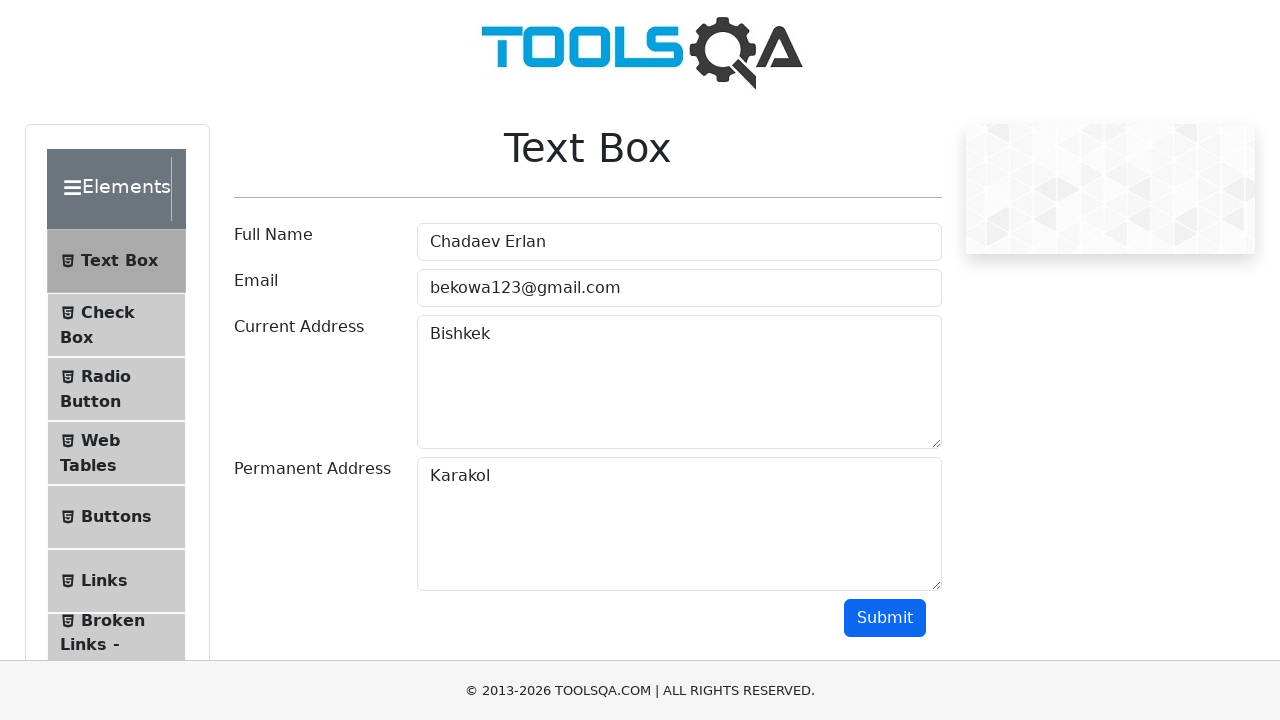

Name field in output section is visible
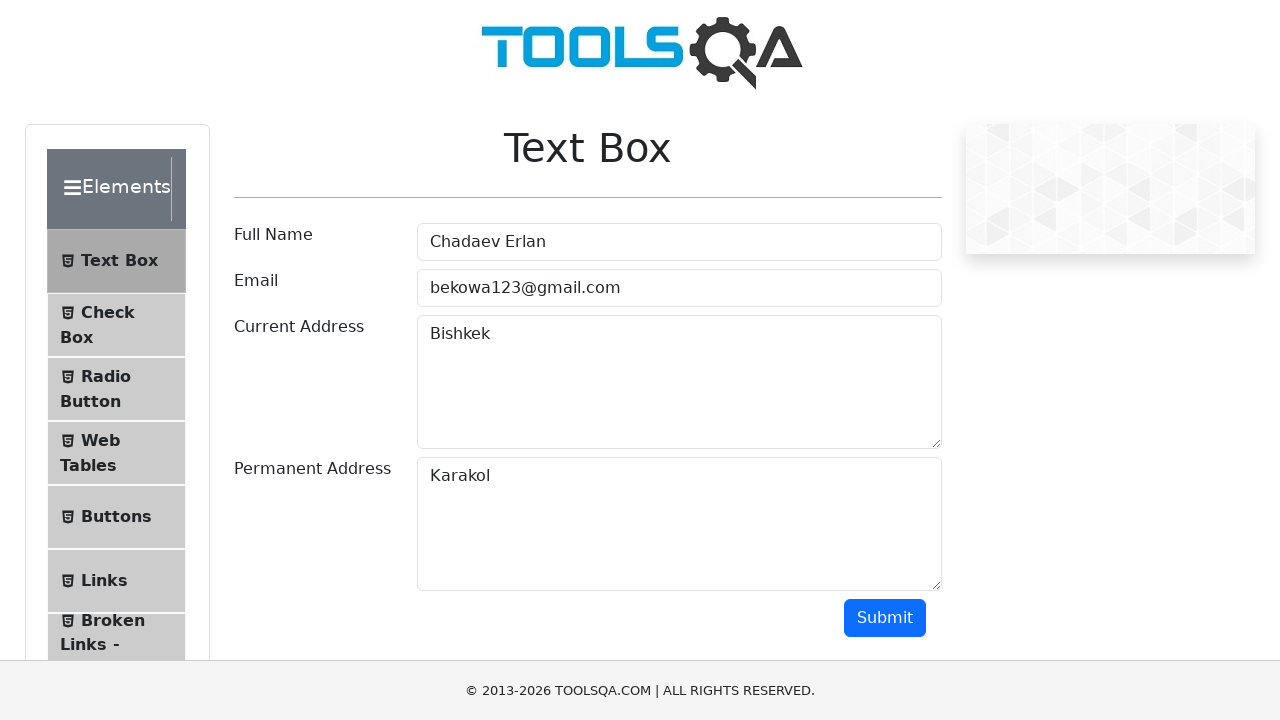

Email field in output section is visible
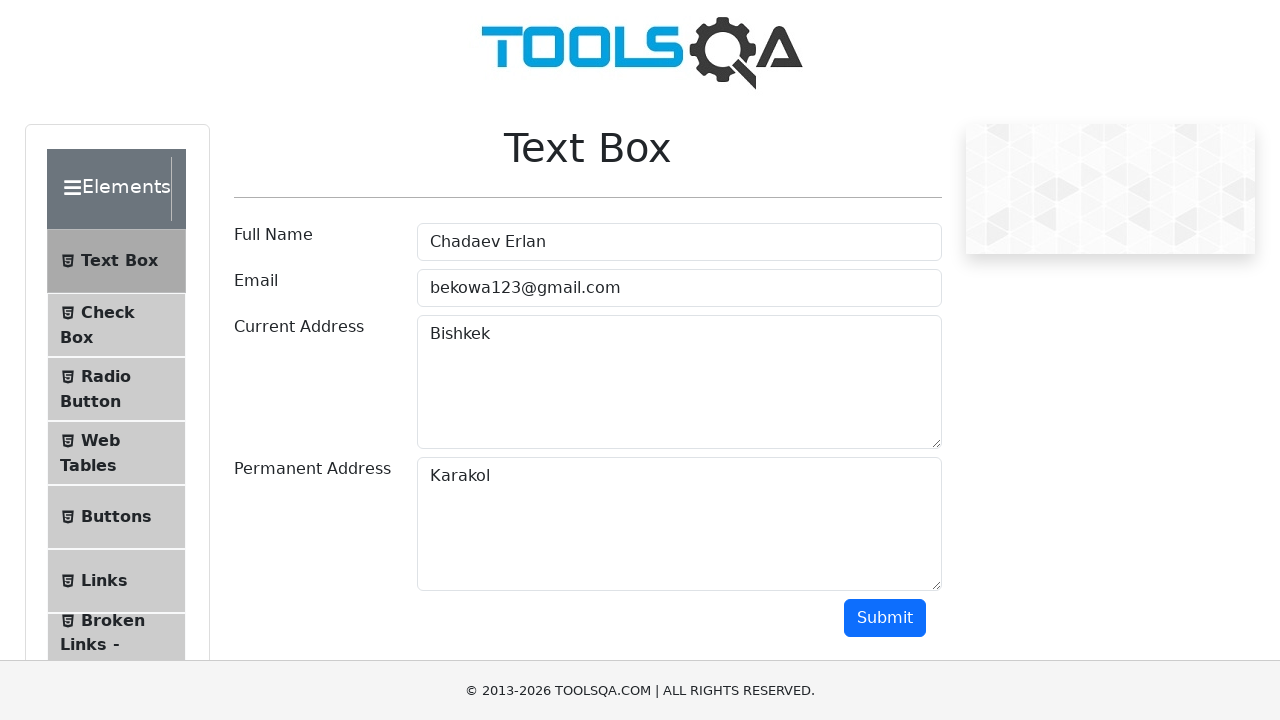

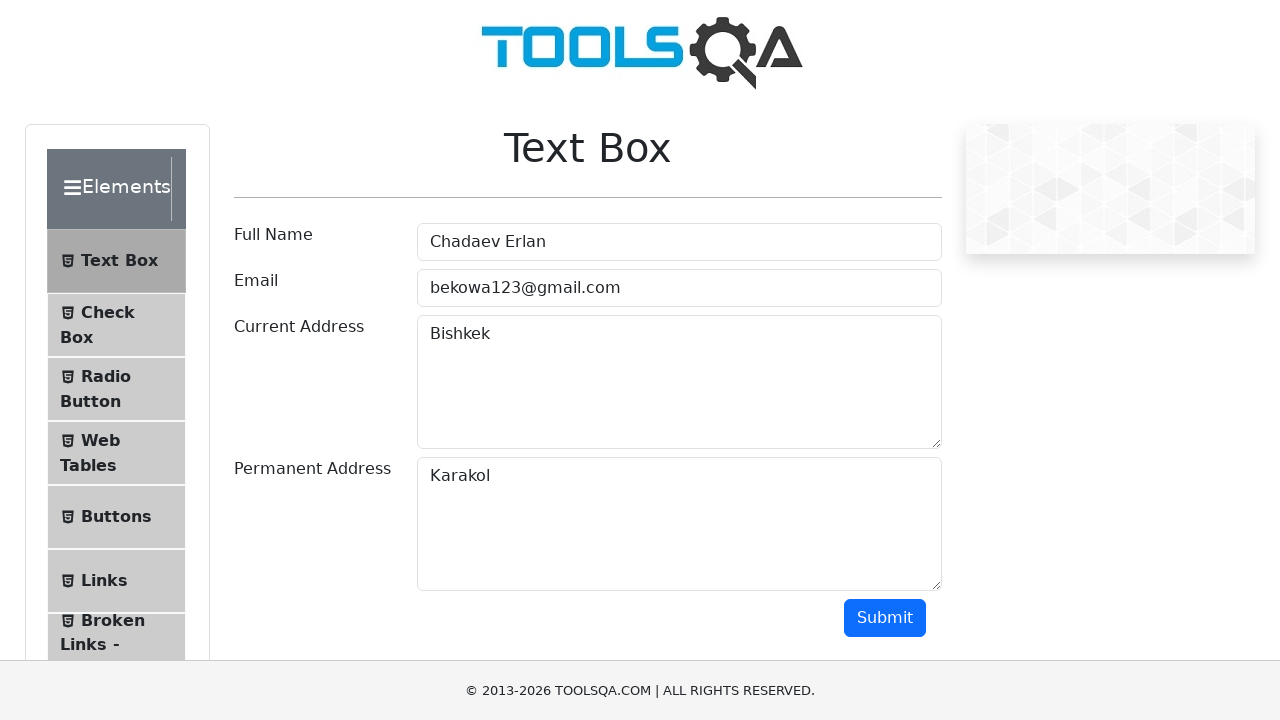